Navigates to the Ynet news website homepage and maximizes the browser window

Starting URL: http://www.ynet.co.il

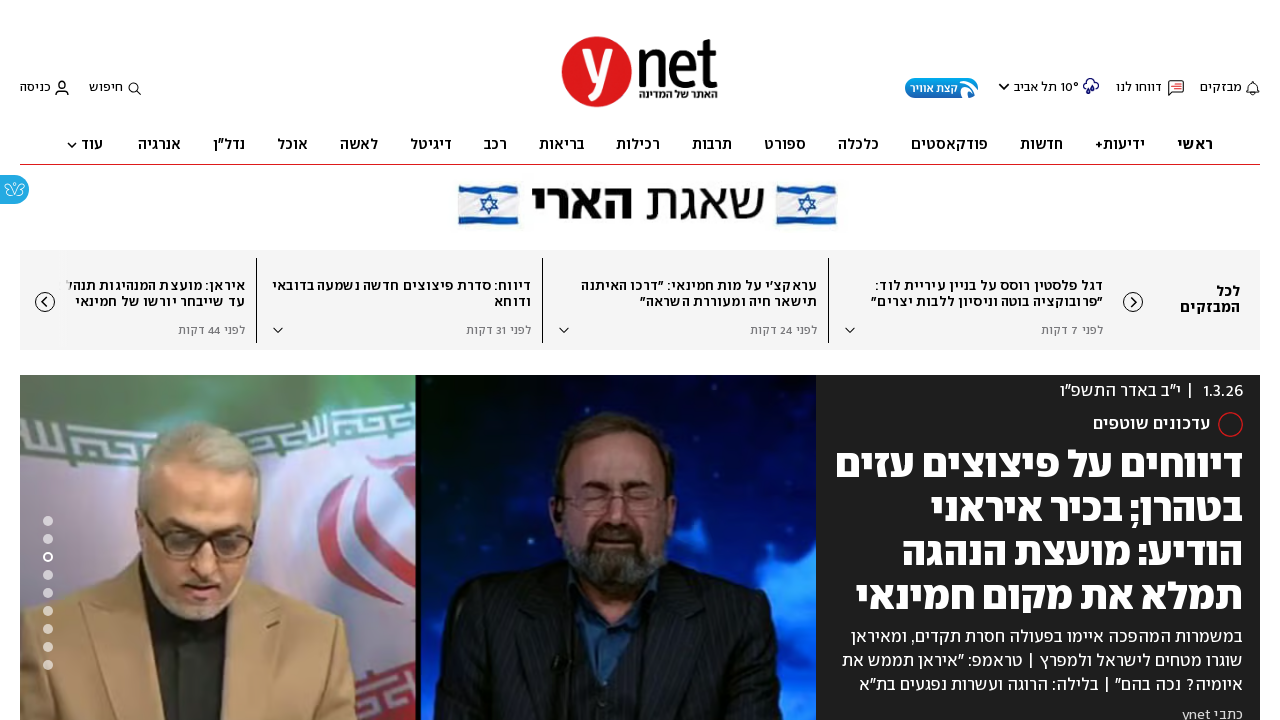

Ynet homepage loaded - DOM content ready
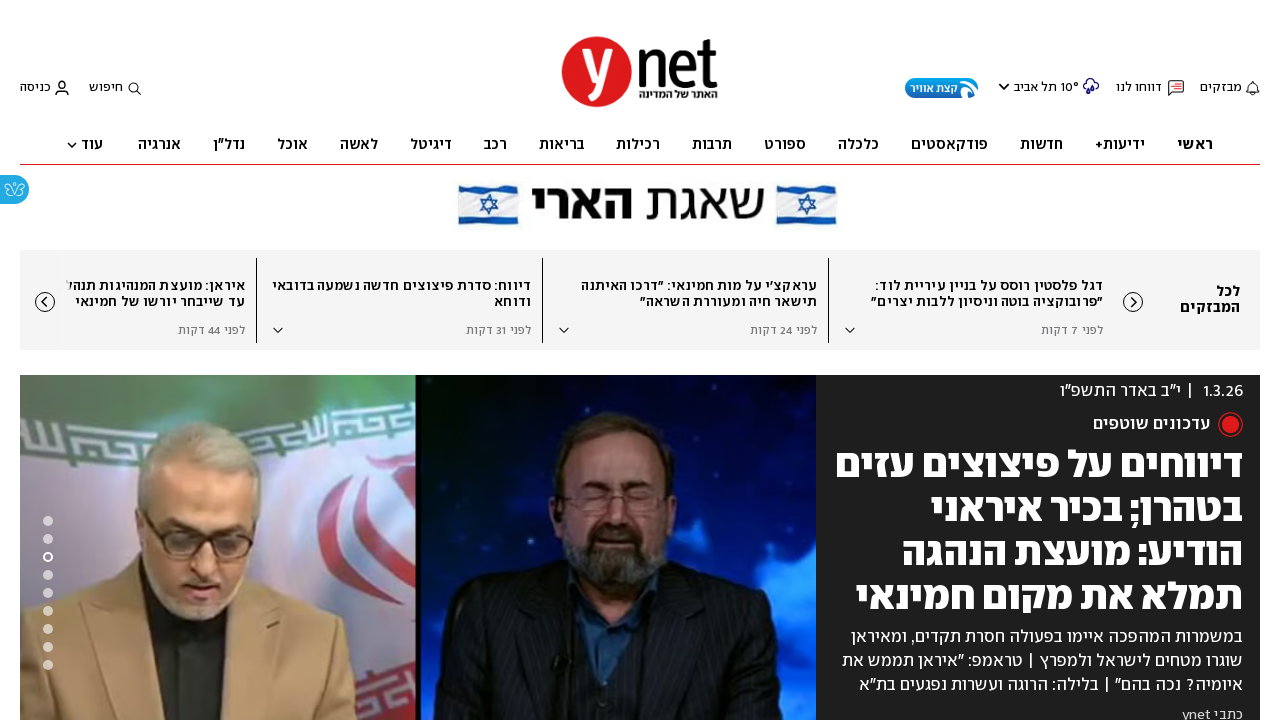

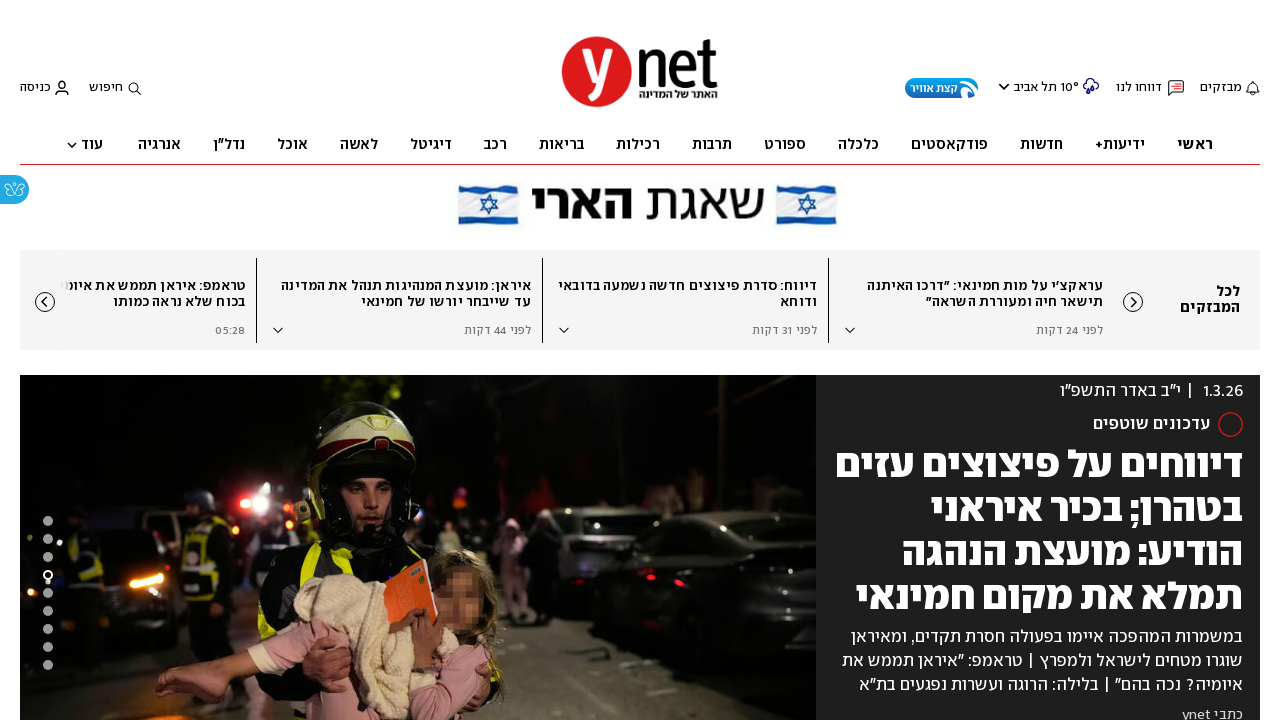